Navigates to the Income Tax India portal's latest news page and verifies that news items are displayed on the page.

Starting URL: https://www.incometax.gov.in/iec/foportal/latest-news

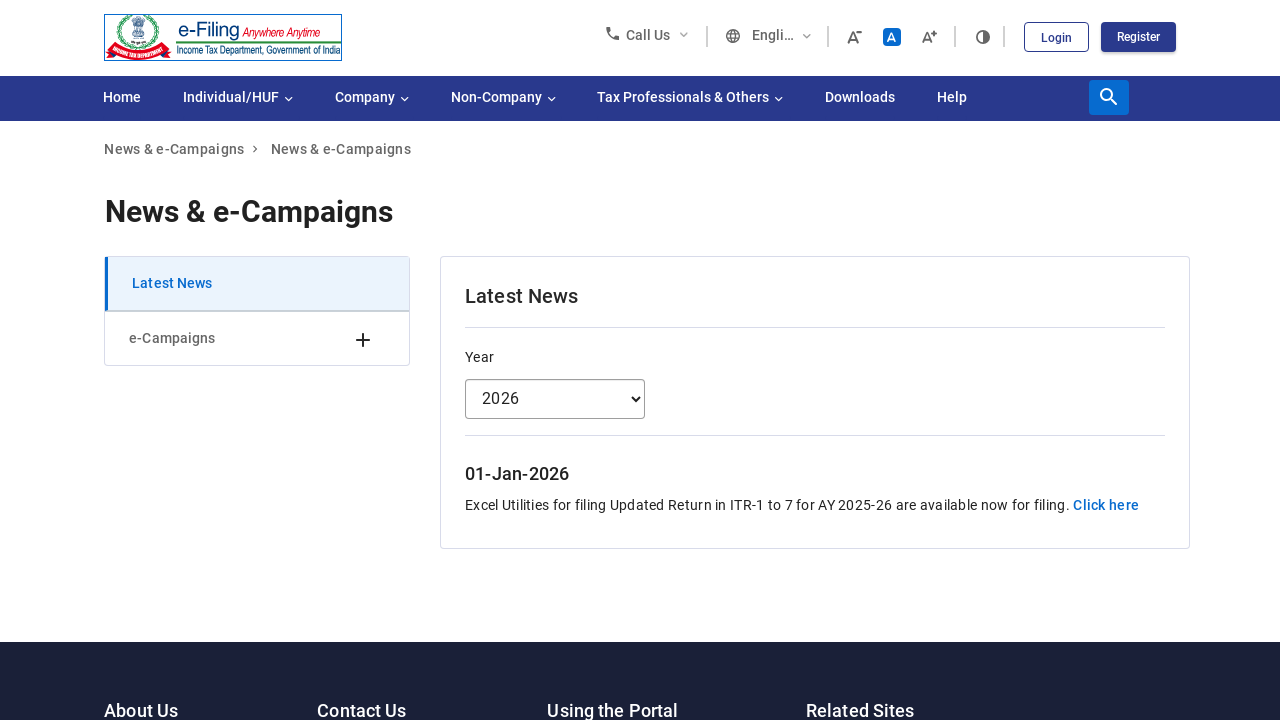

Navigated to Income Tax India portal's latest news page
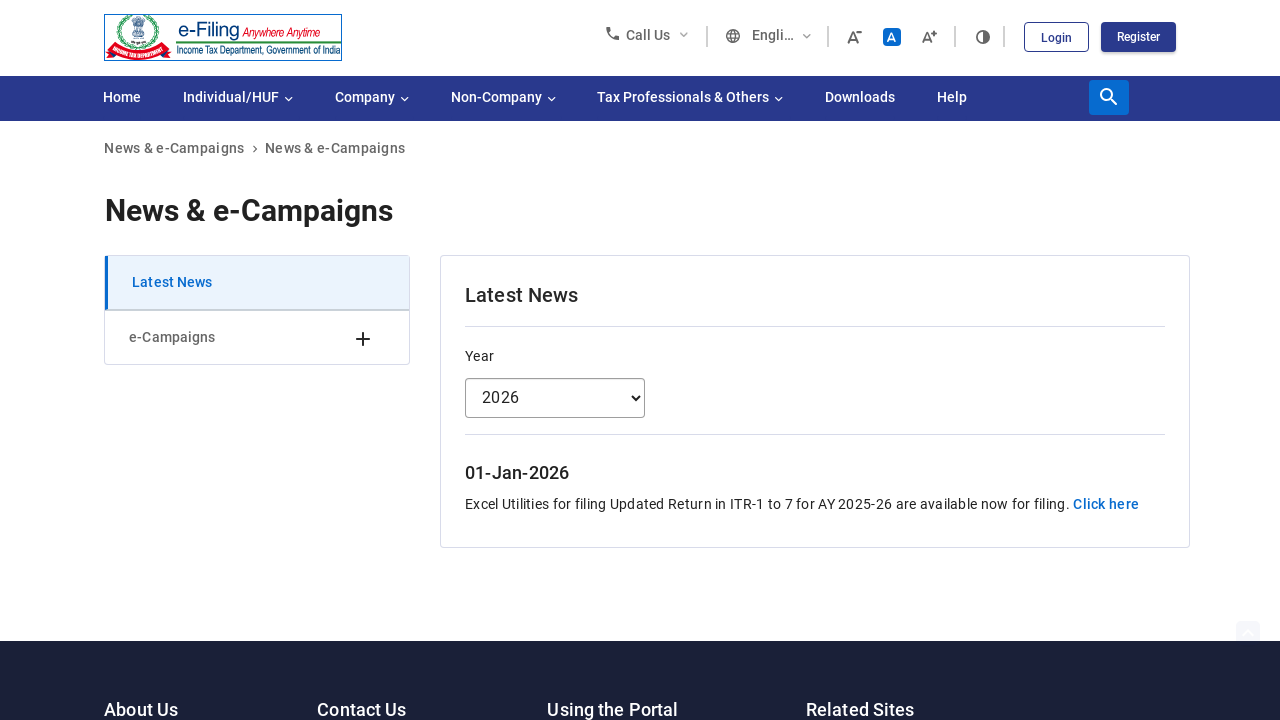

Waited for news items container to load
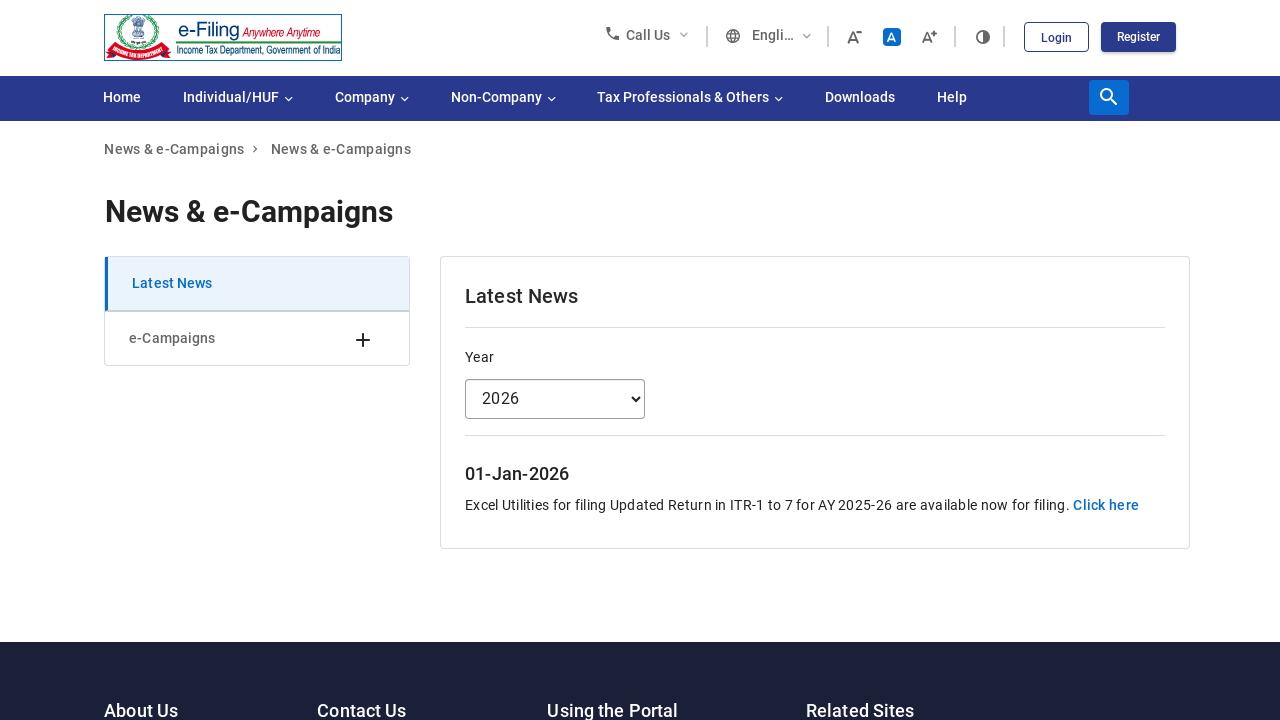

Verified that news items are displayed on the page
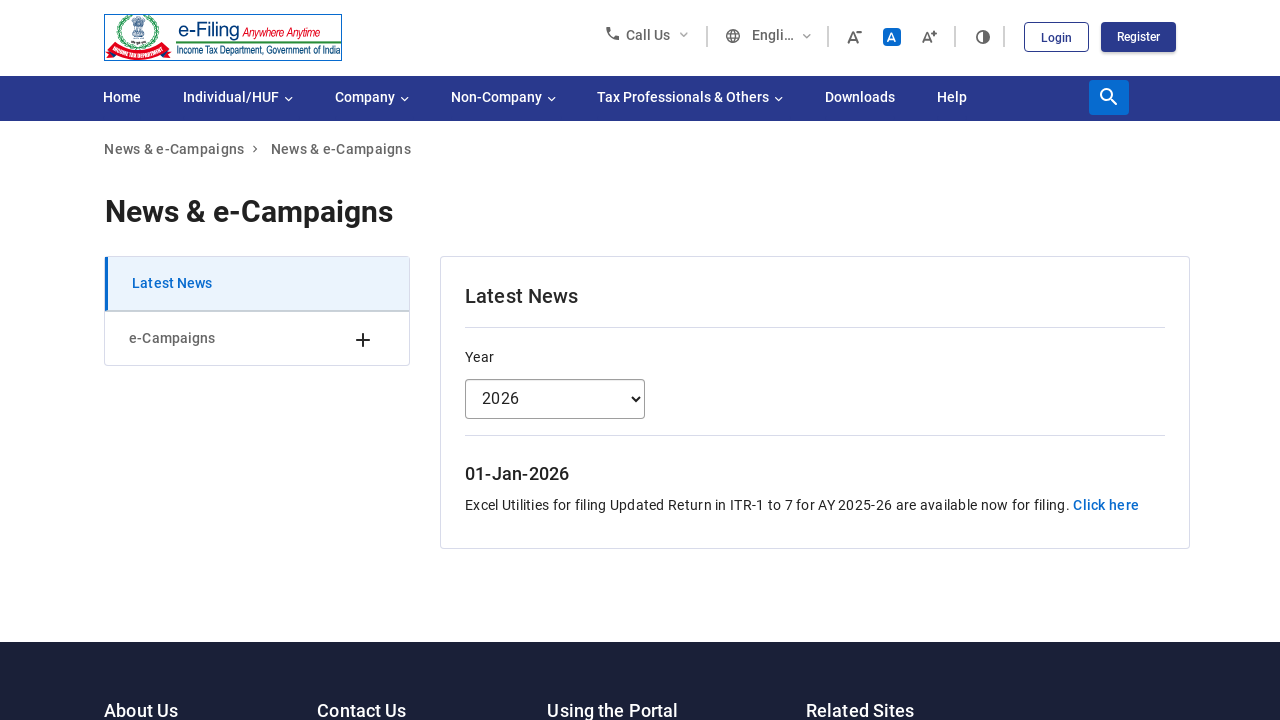

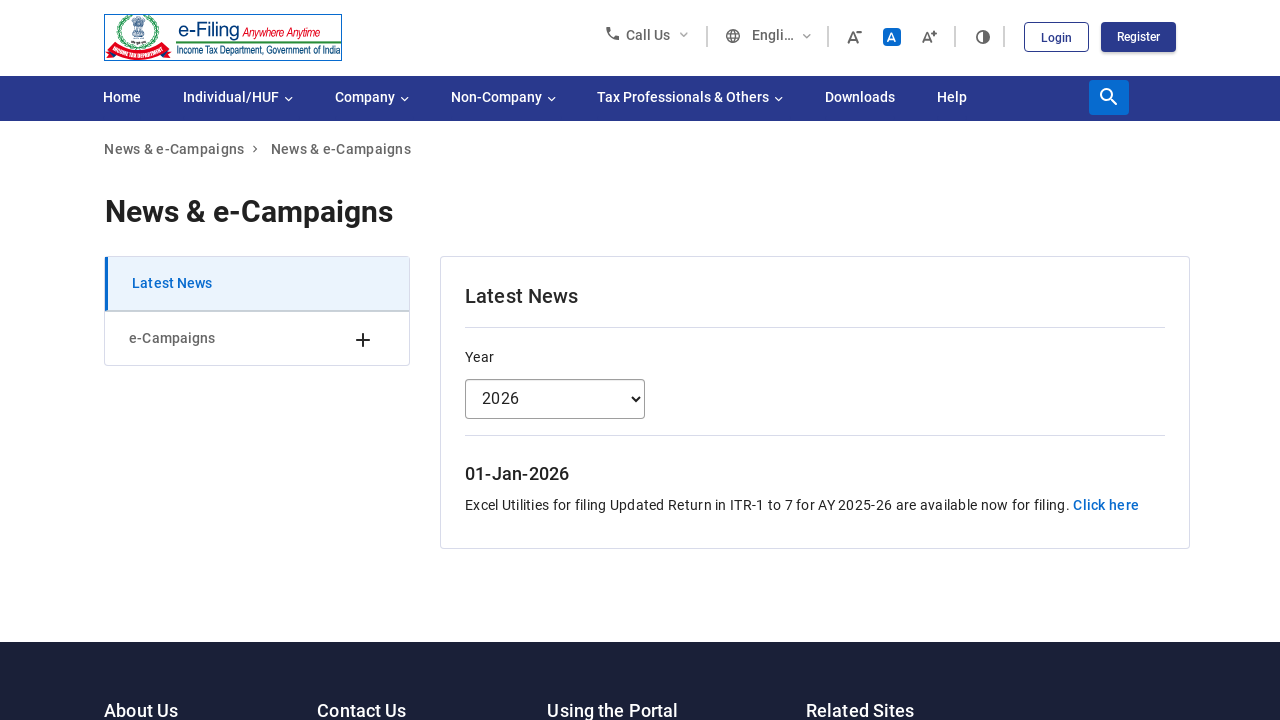